Tests window resizing and element position verification across different window states

Starting URL: https://www.jqueryscript.net/demo/Price-Range-Slider-jQuery-UI/

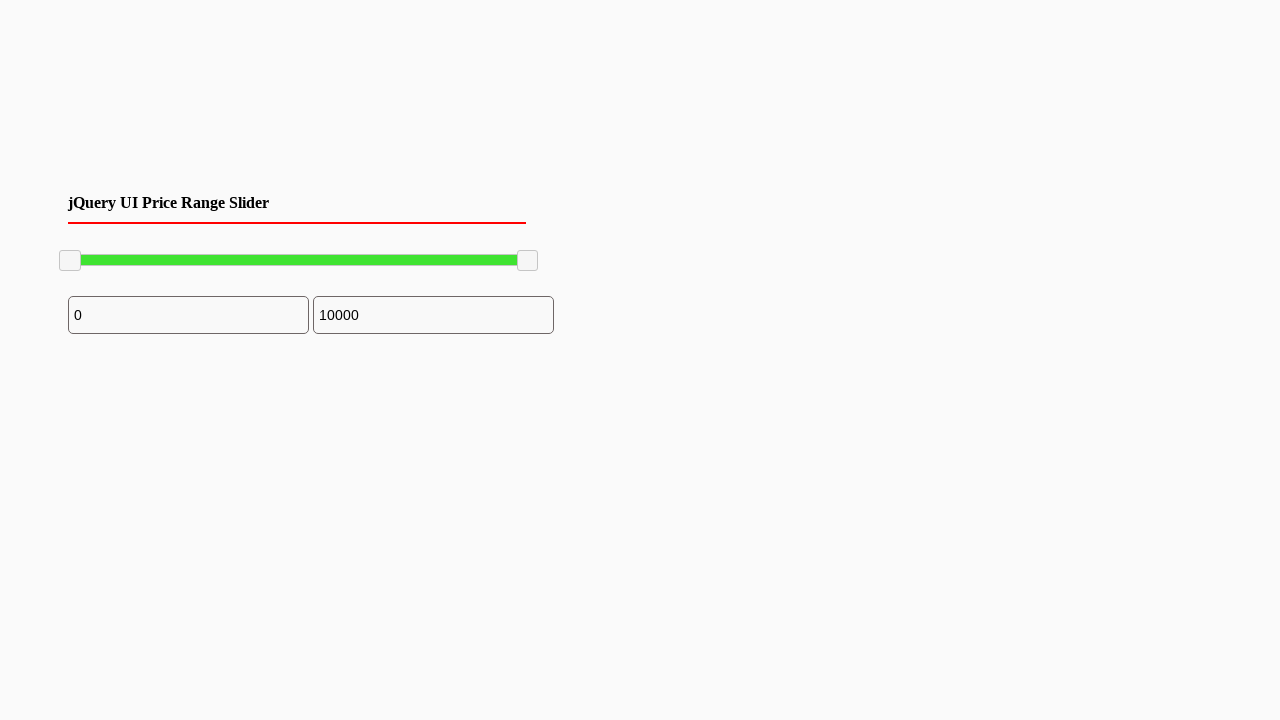

Located slider element using XPath //span[1]
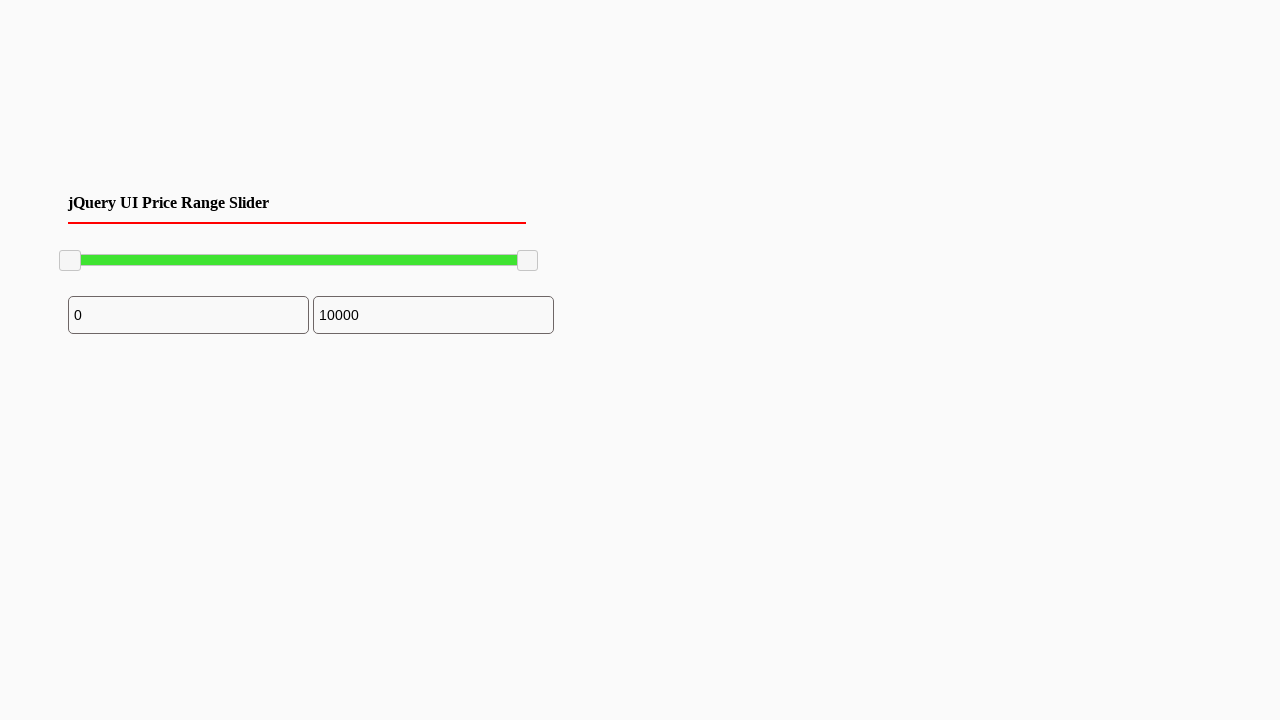

Waited for slider element to be present in DOM
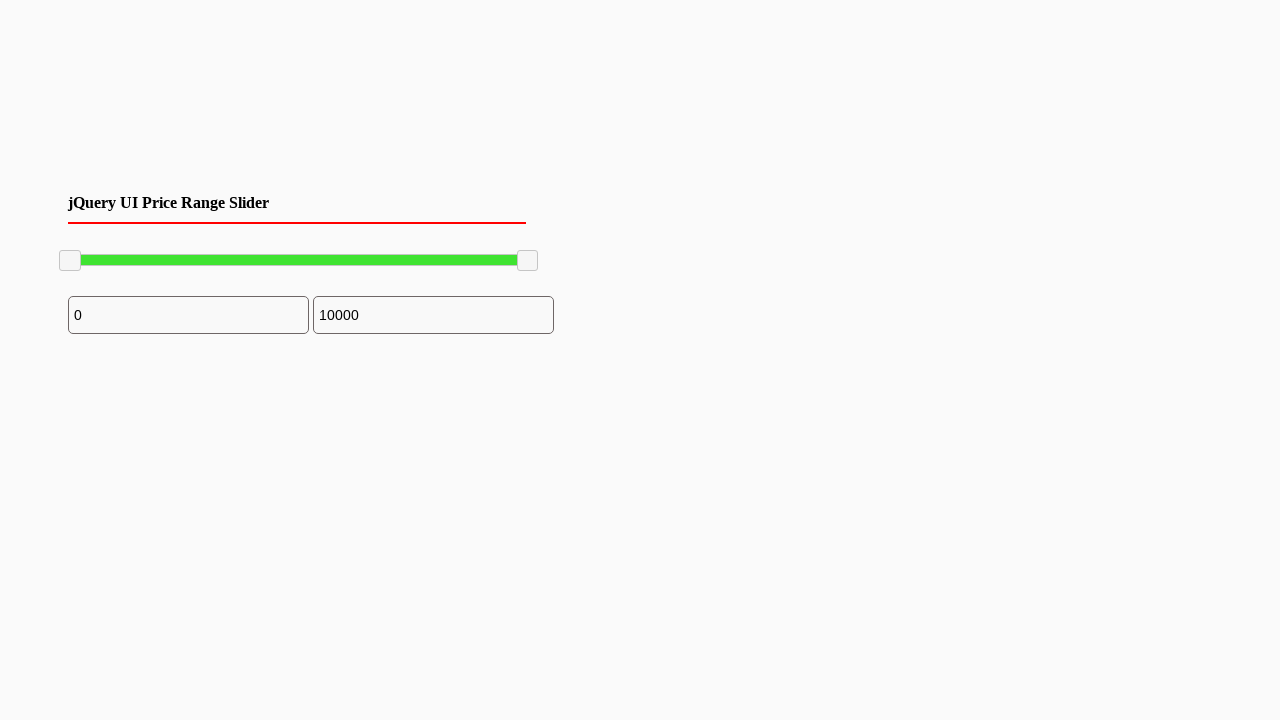

Set viewport size to 1920x1080 for testing responsive behavior
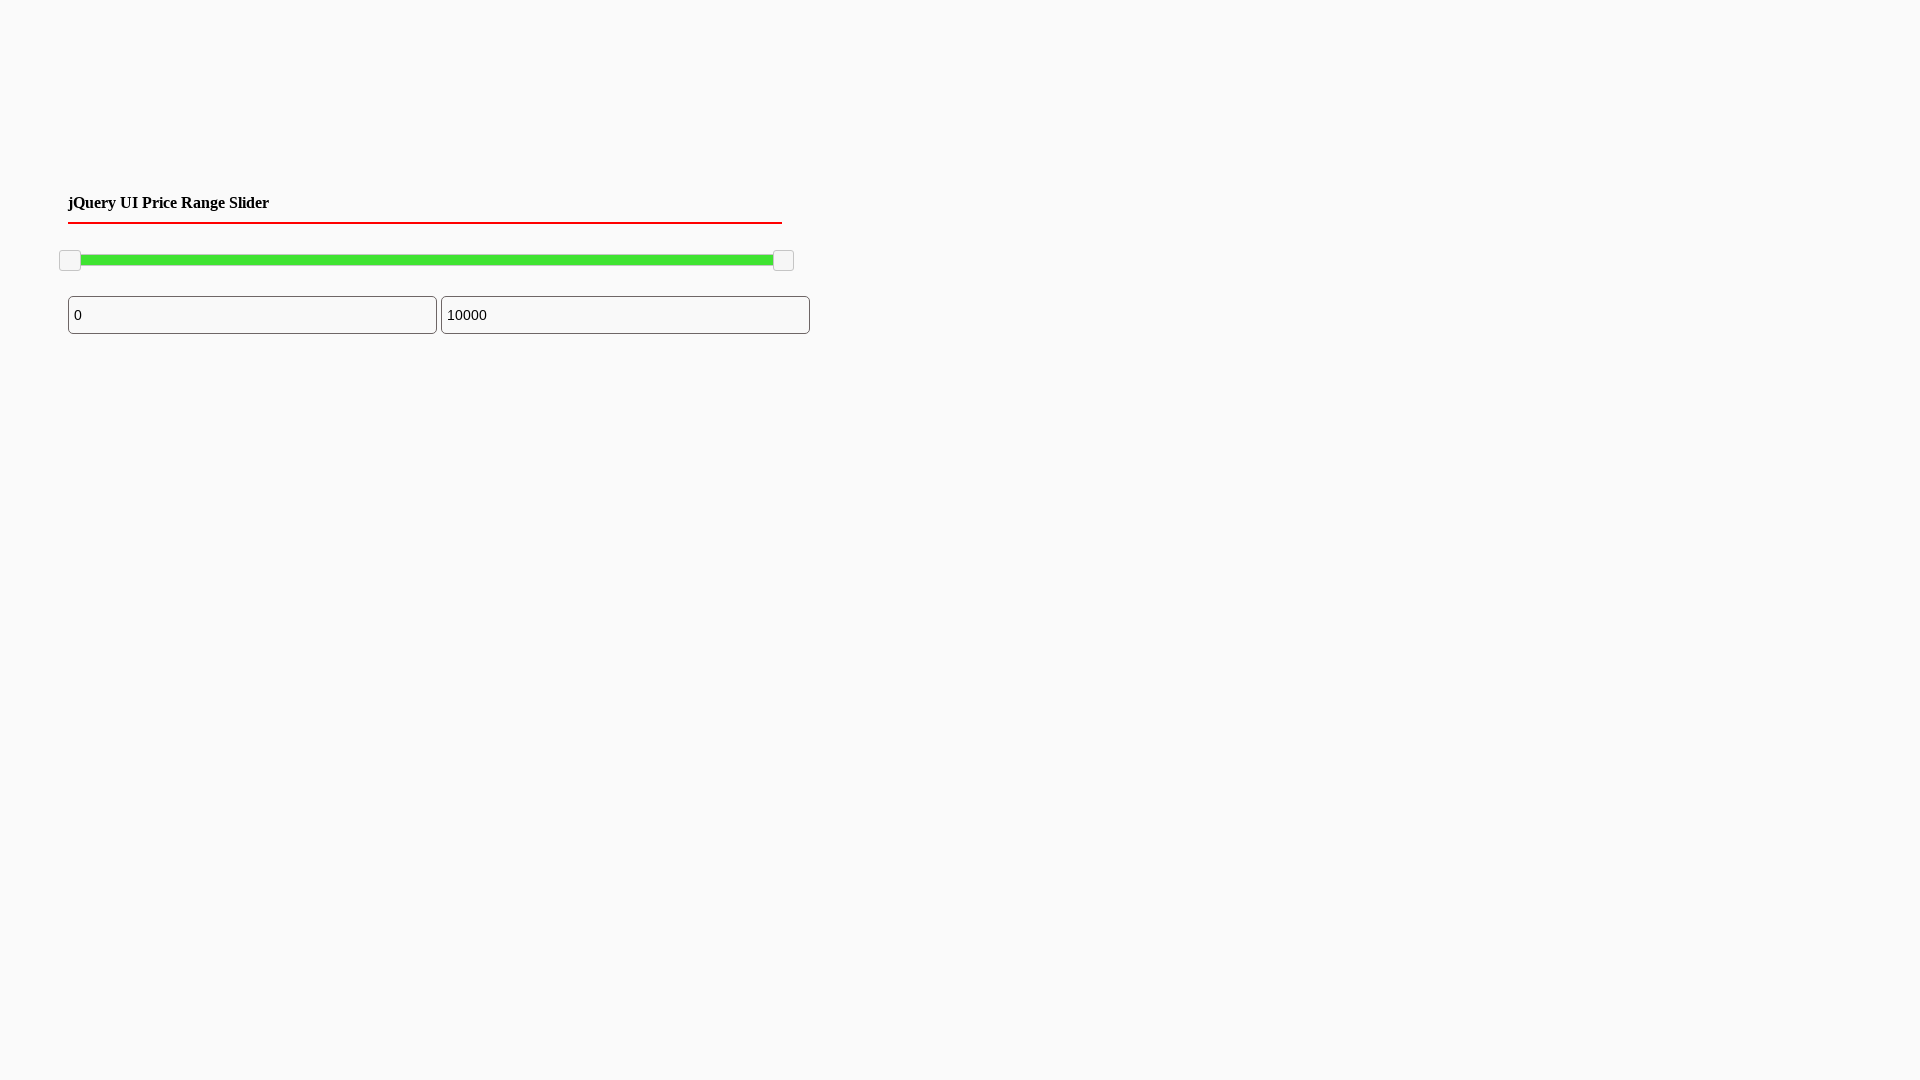

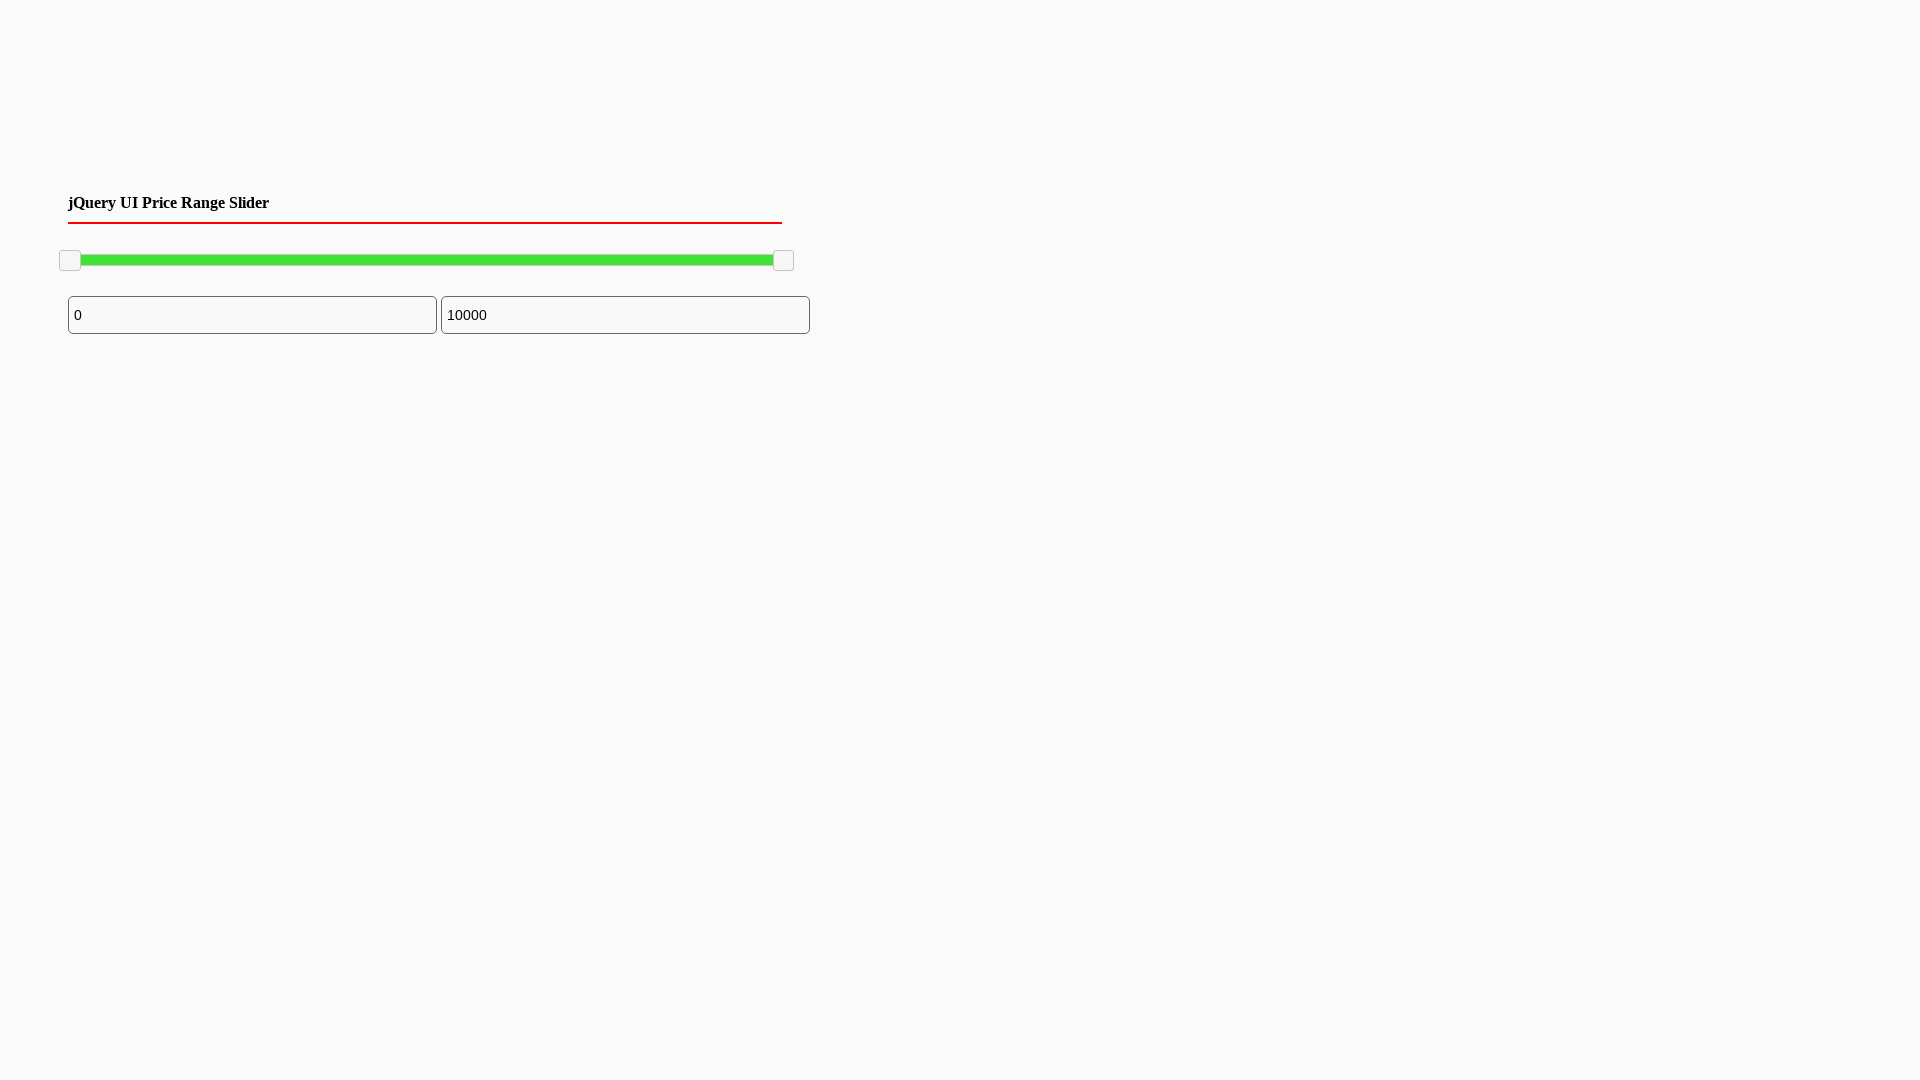